Verifies that the OpenWeatherMap homepage has the correct page title.

Starting URL: https://openweathermap.org

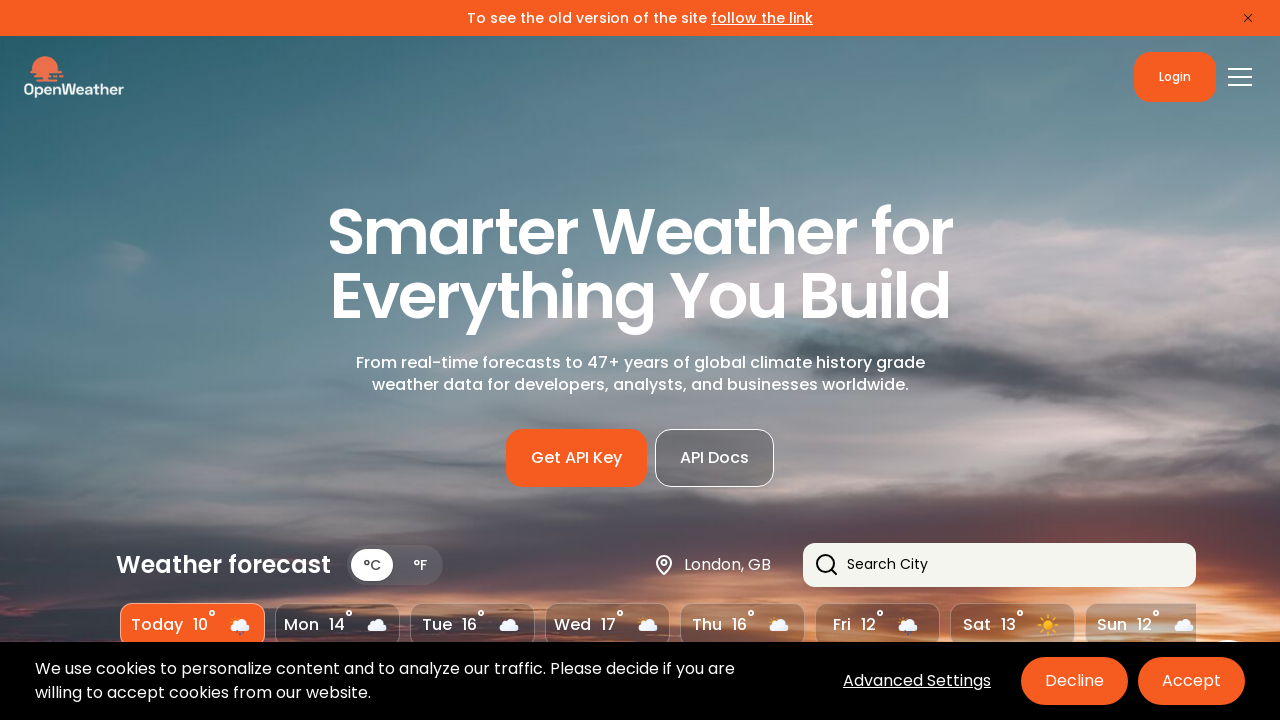

Retrieved page title from Daring Fireball website
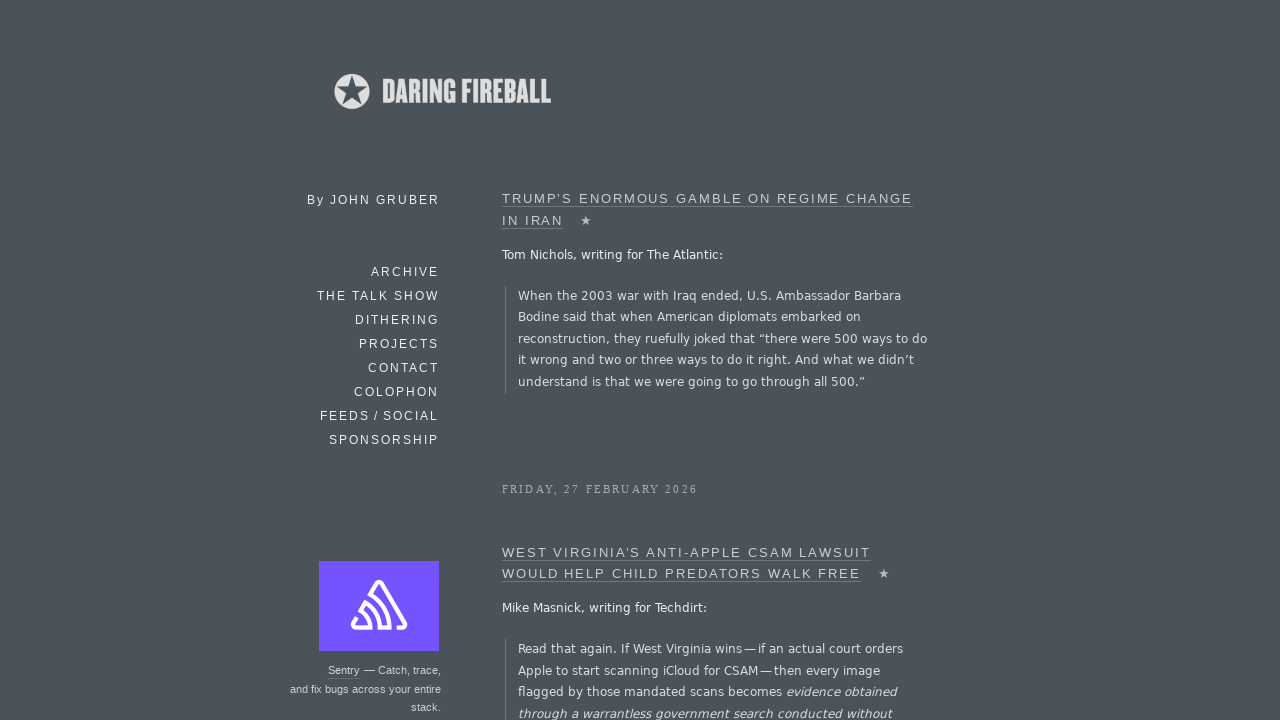

Calculated page title length
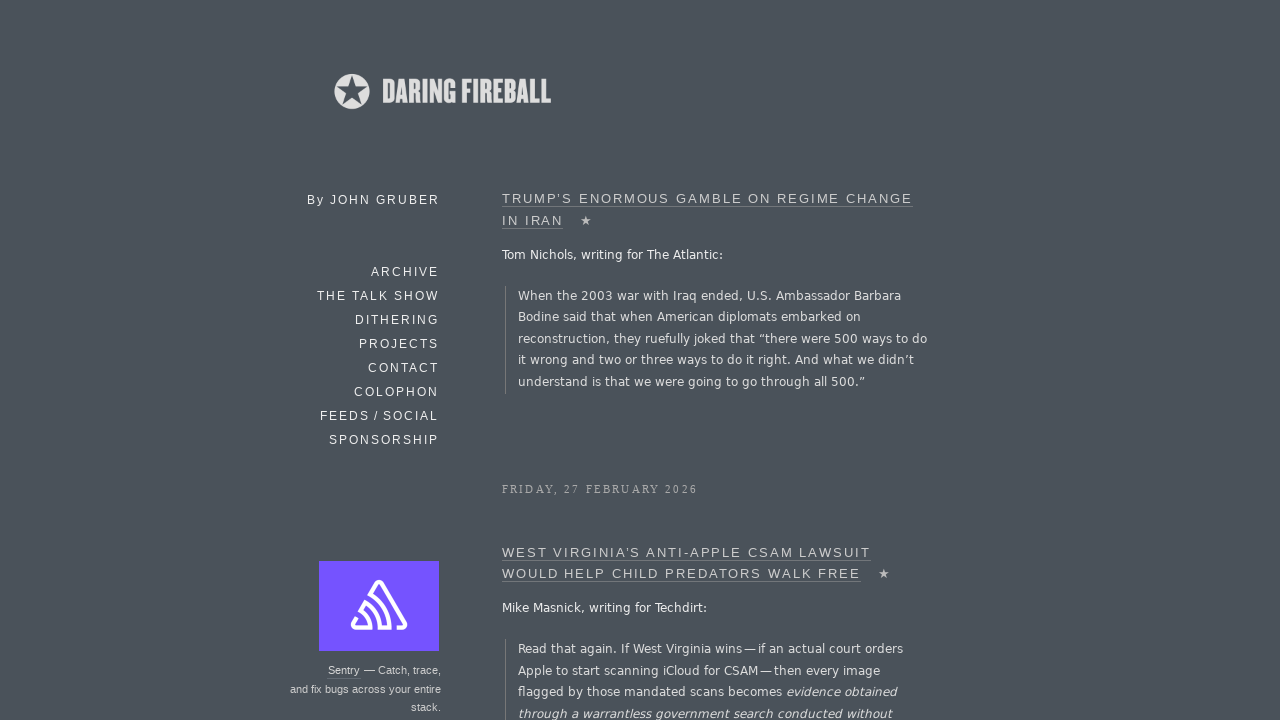

Retrieved current page URL
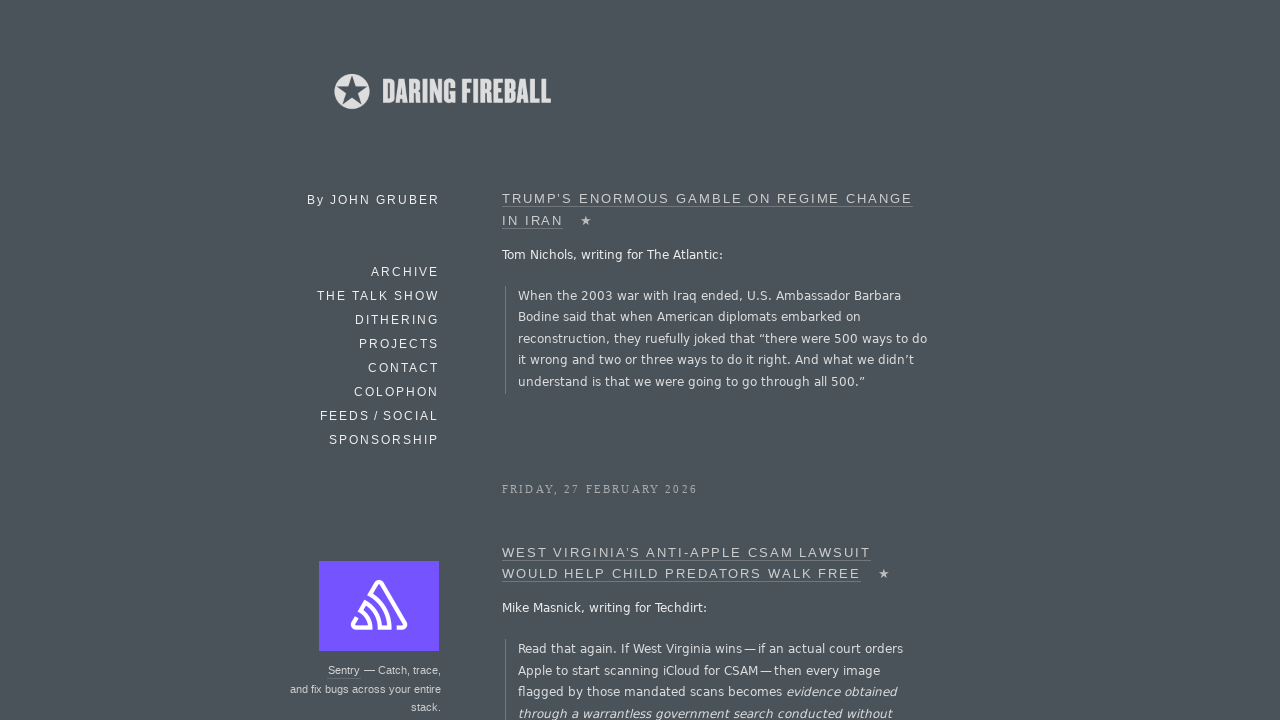

Calculated current URL length
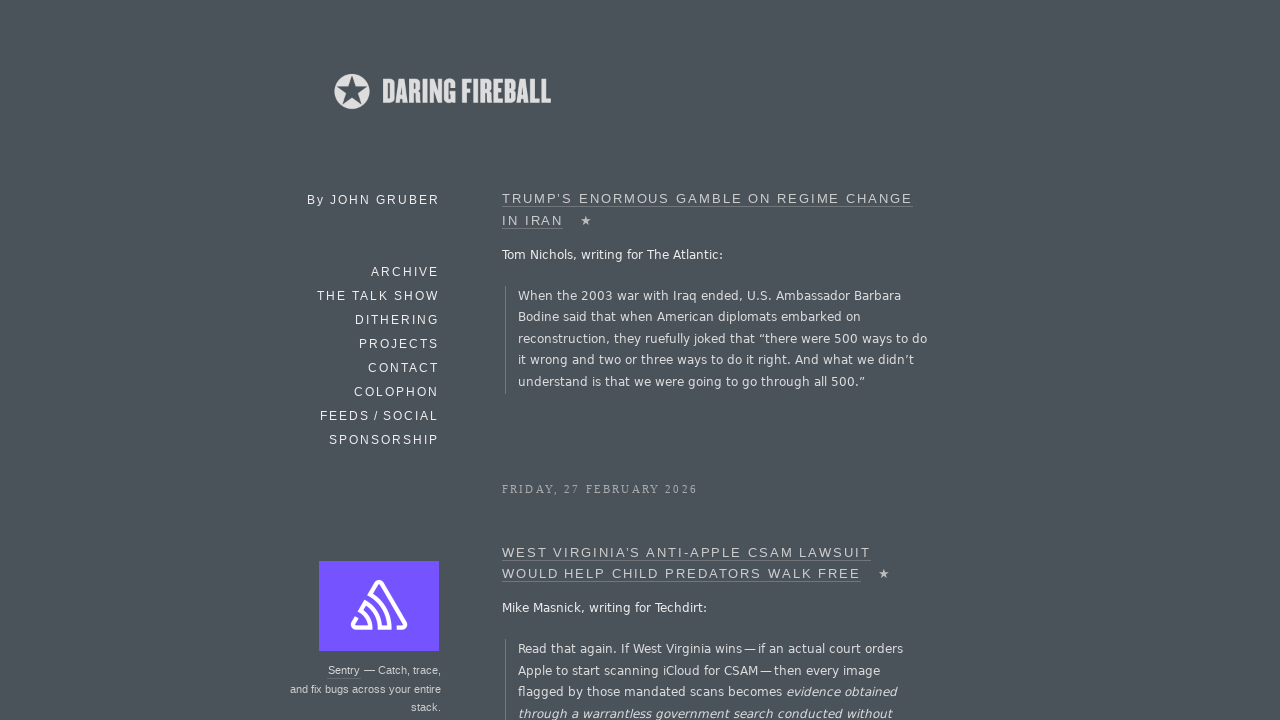

Refreshed the page
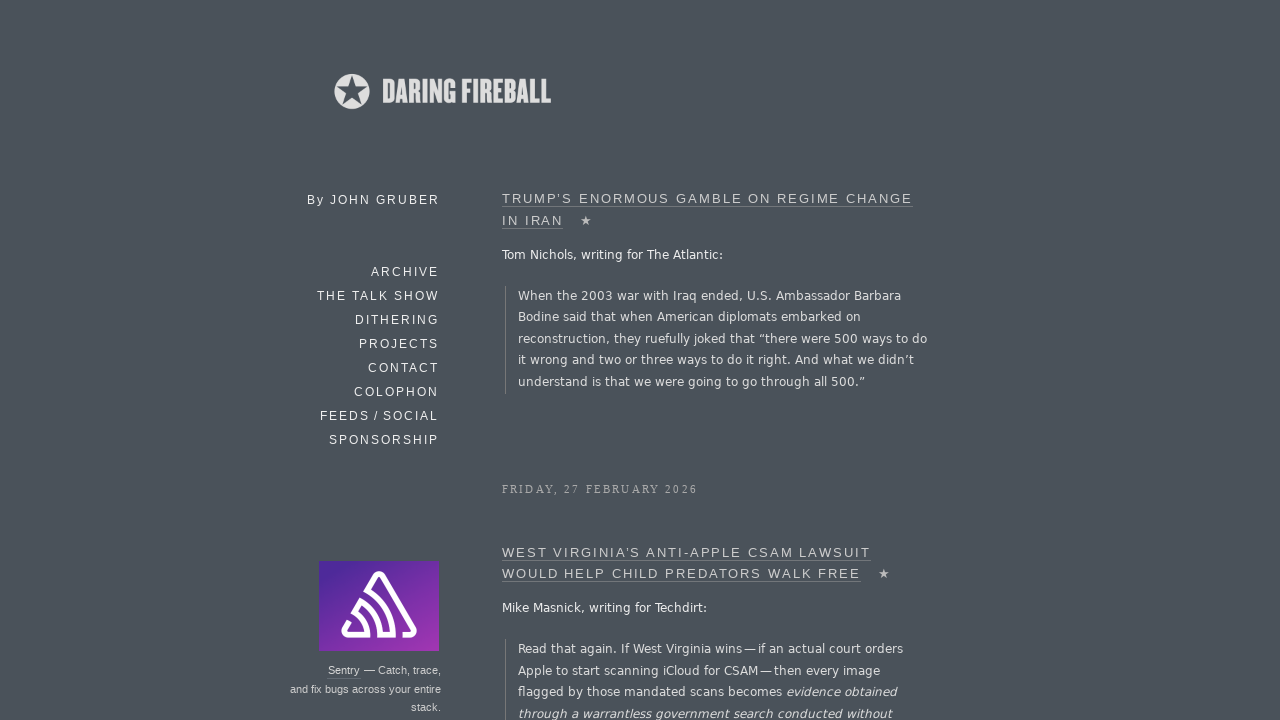

Waited for page to fully load after refresh
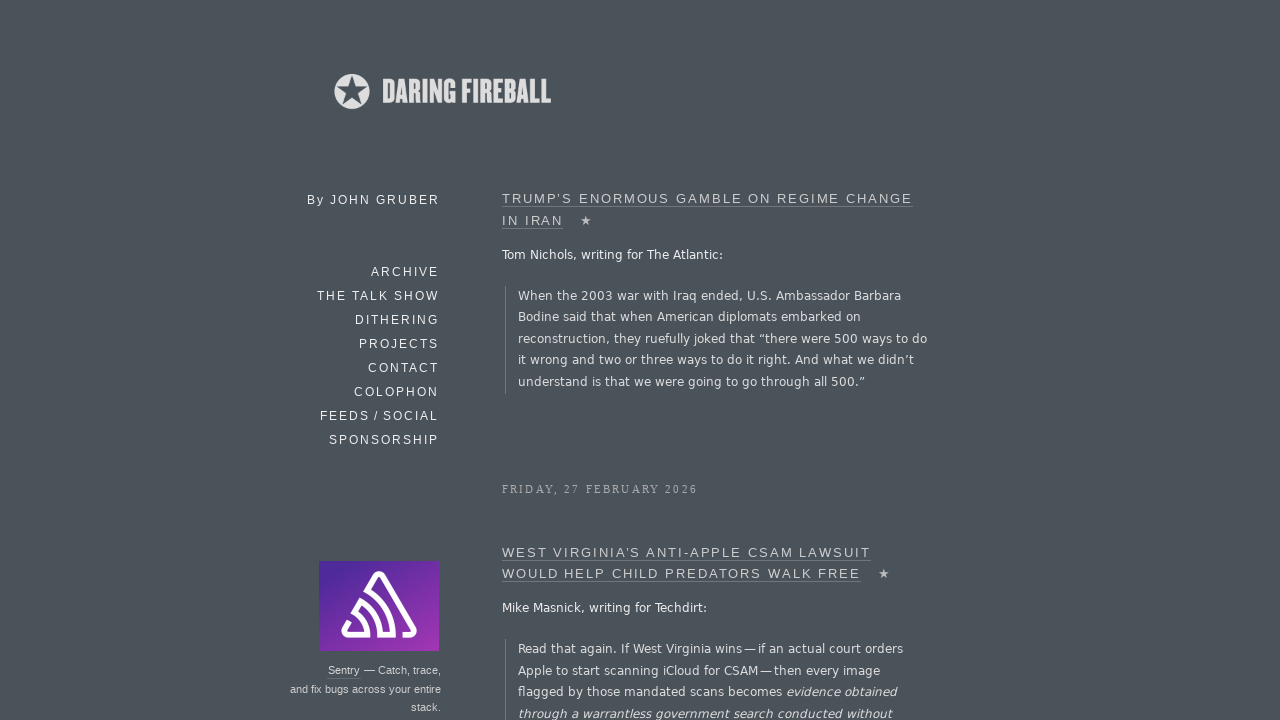

Retrieved complete page source content
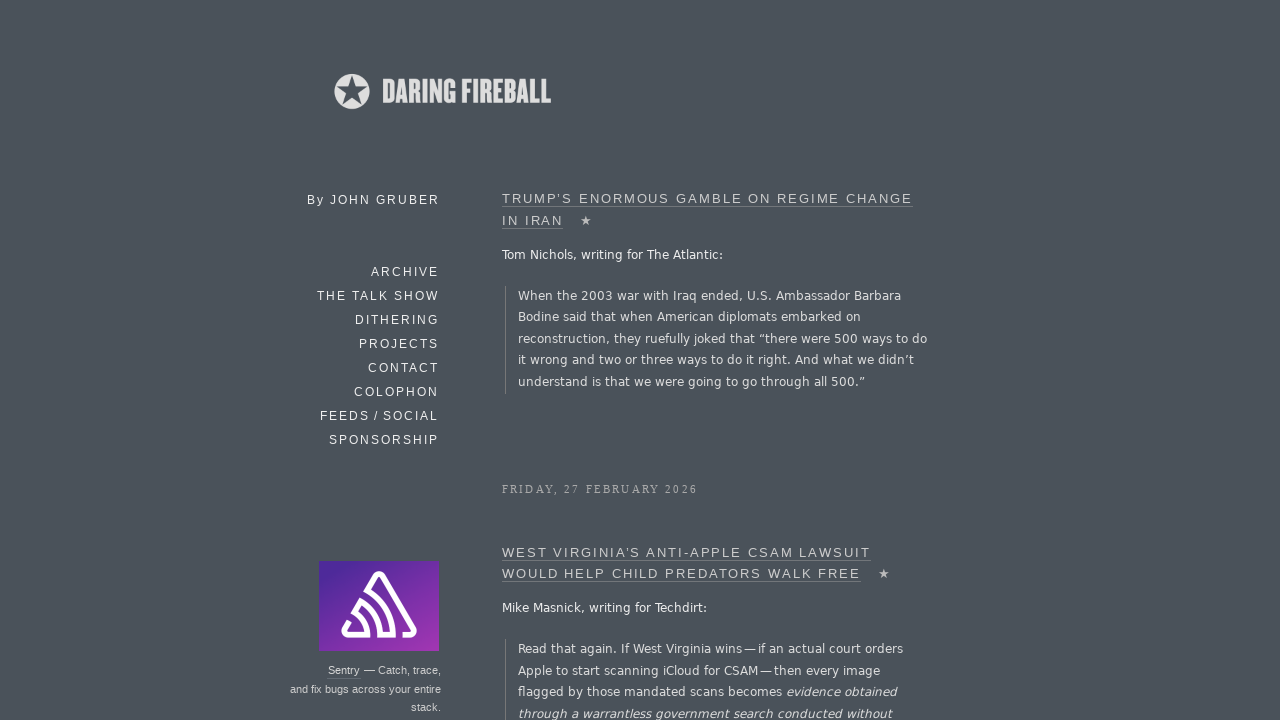

Calculated page source length
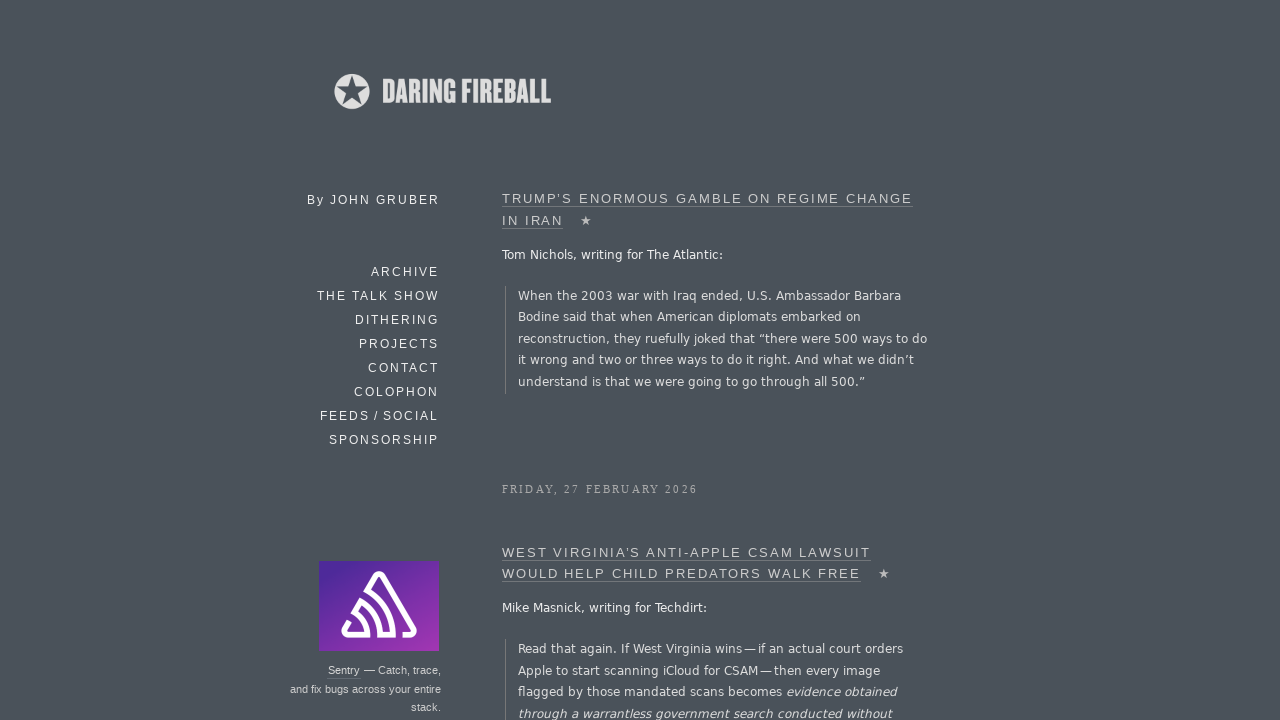

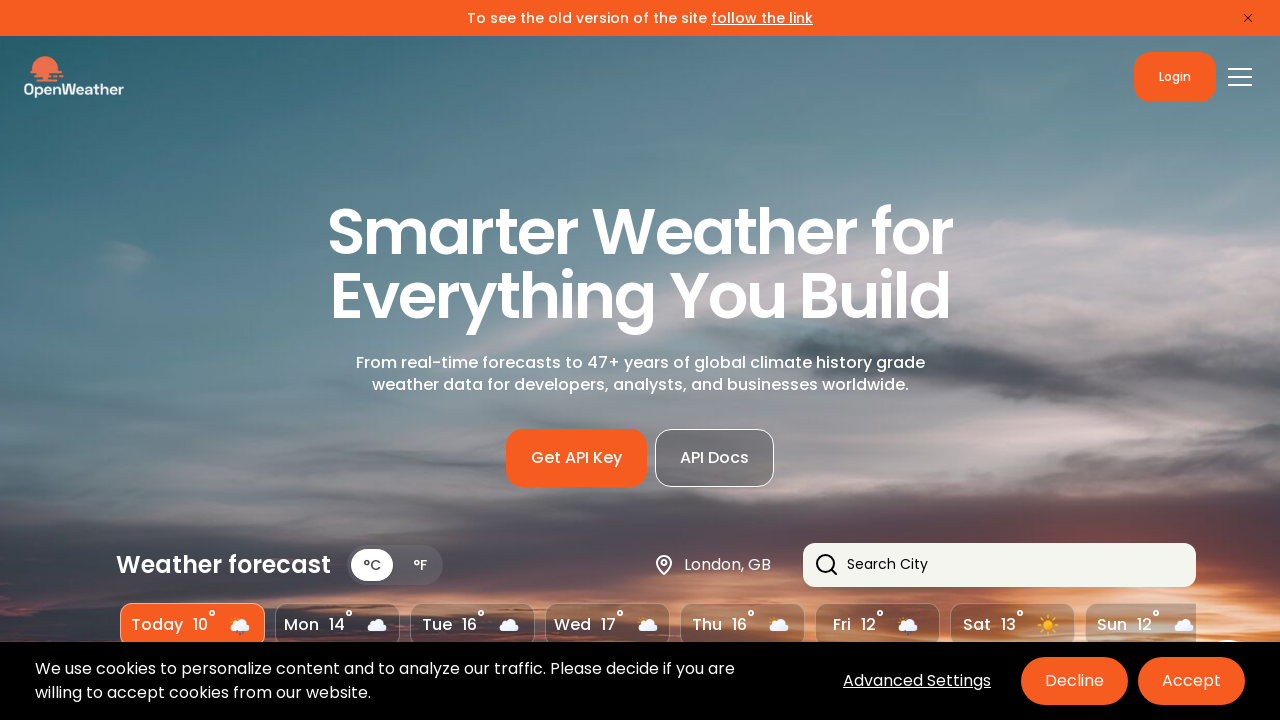